Tests scrolling to a specific element on Cypress documentation page

Starting URL: https://docs.cypress.io/api/table-of-contents

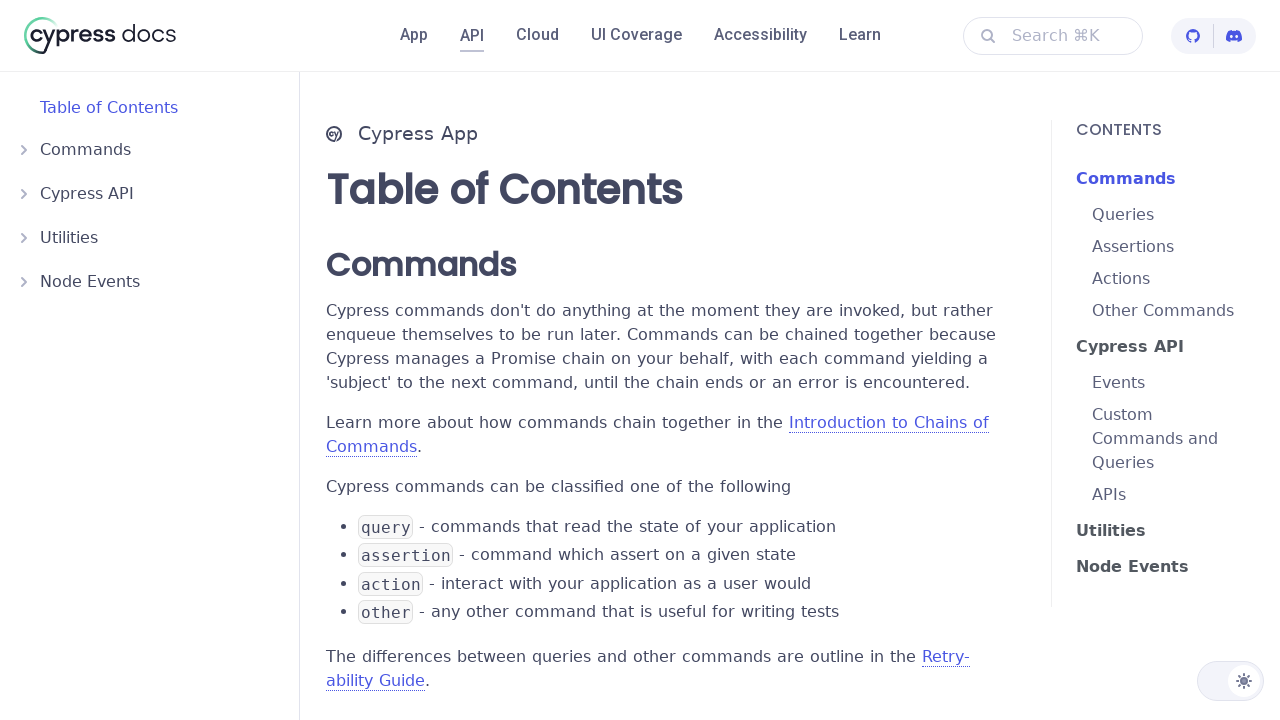

Waited 10 seconds for page to load
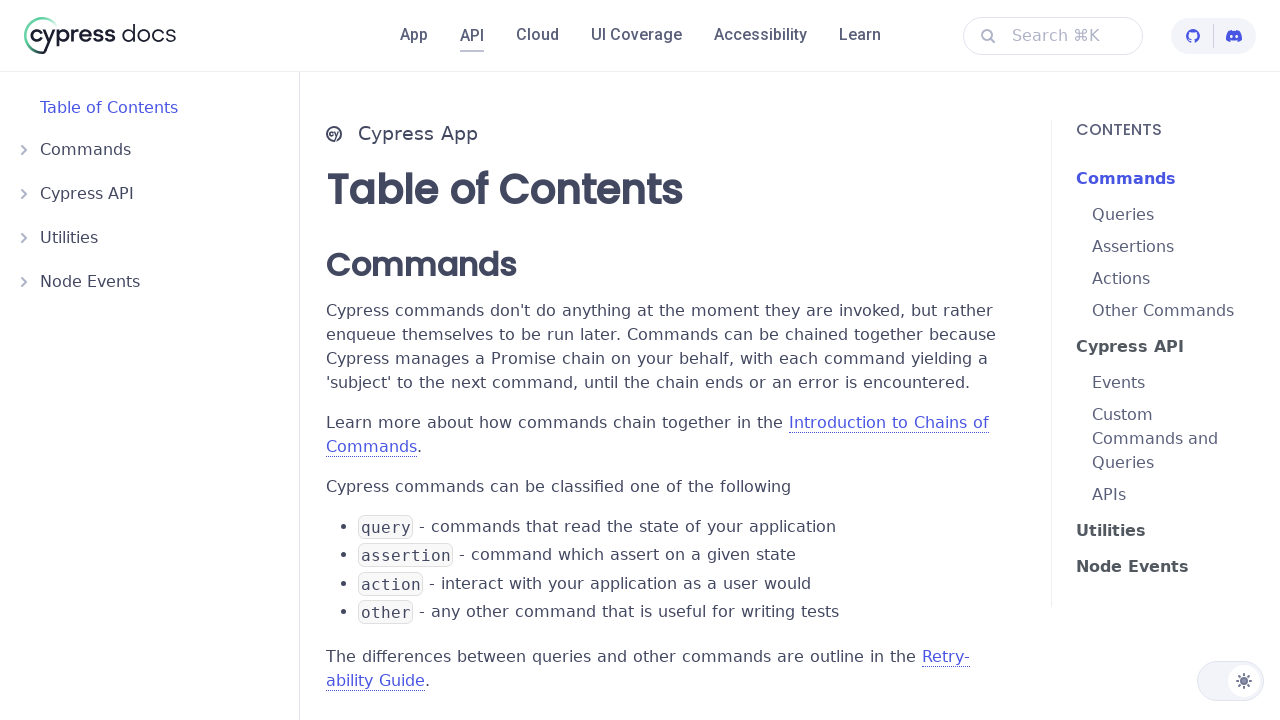

Scrolled to 'Edit this page' link on Cypress documentation
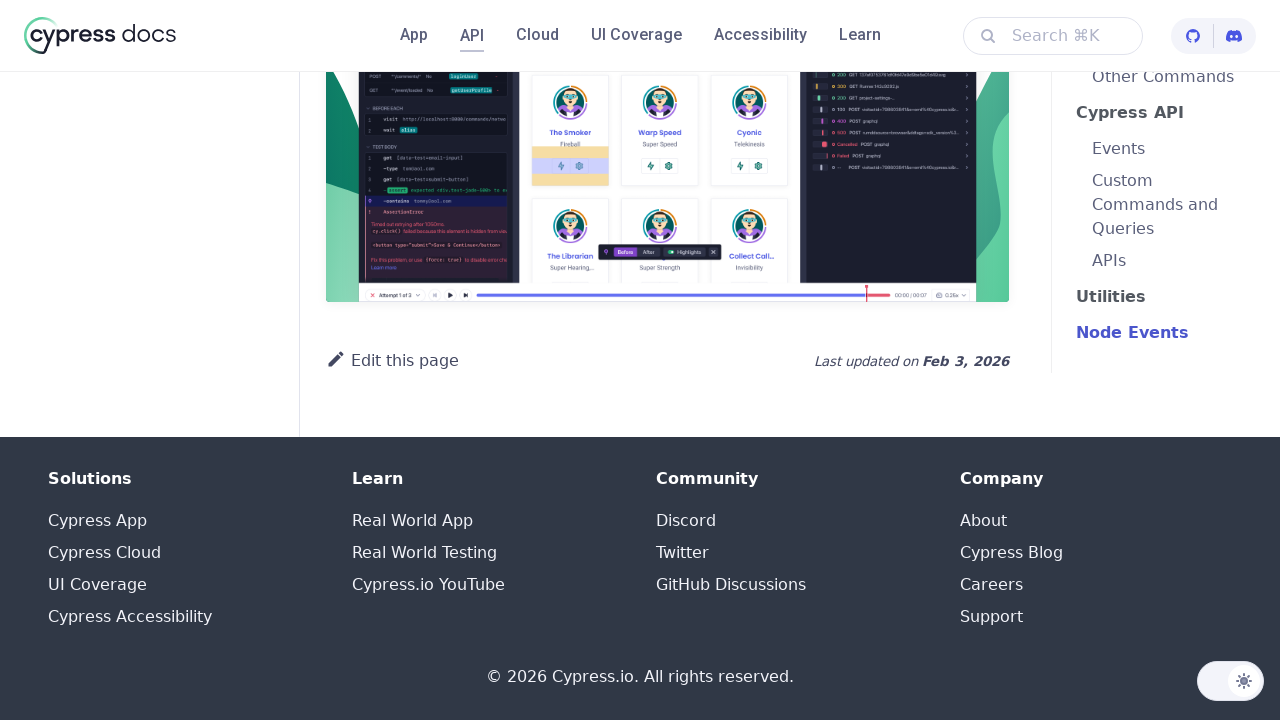

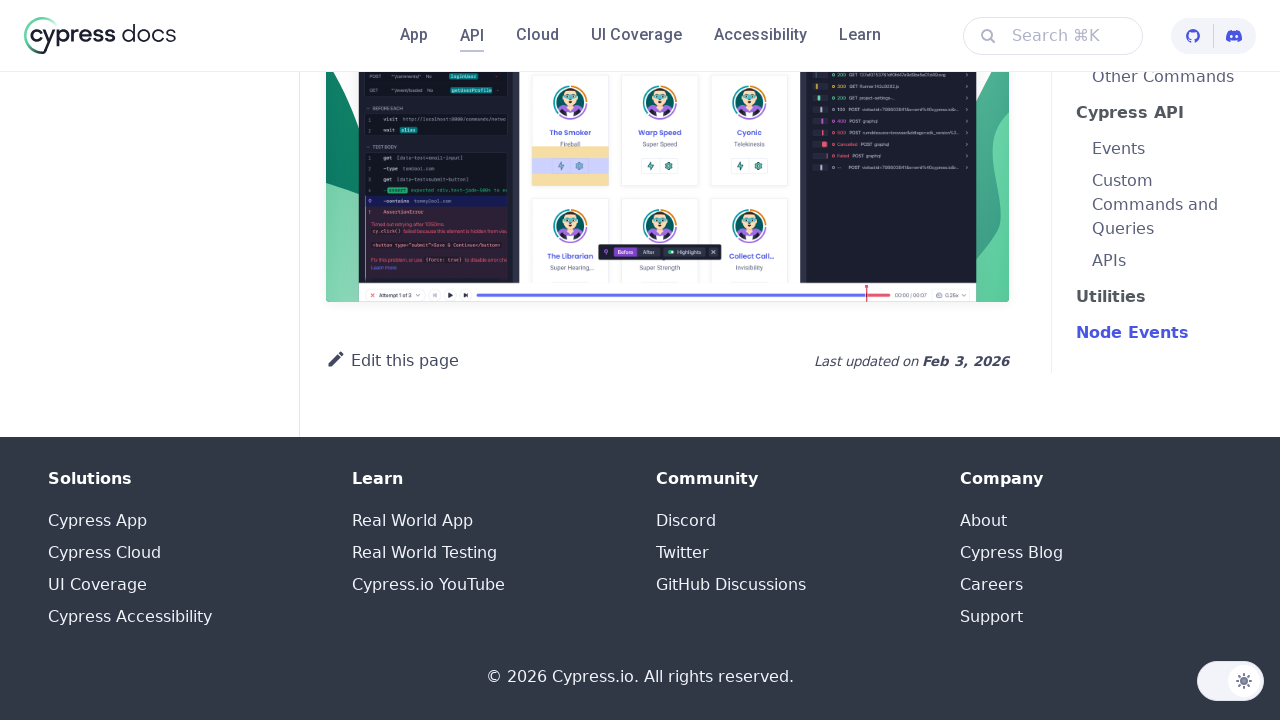